Tests the EaseMyTrip flight search functionality by clicking on the "From" field and entering "Hyderabad" as the departure city, then waits for autocomplete suggestions to appear.

Starting URL: https://www.easemytrip.com/

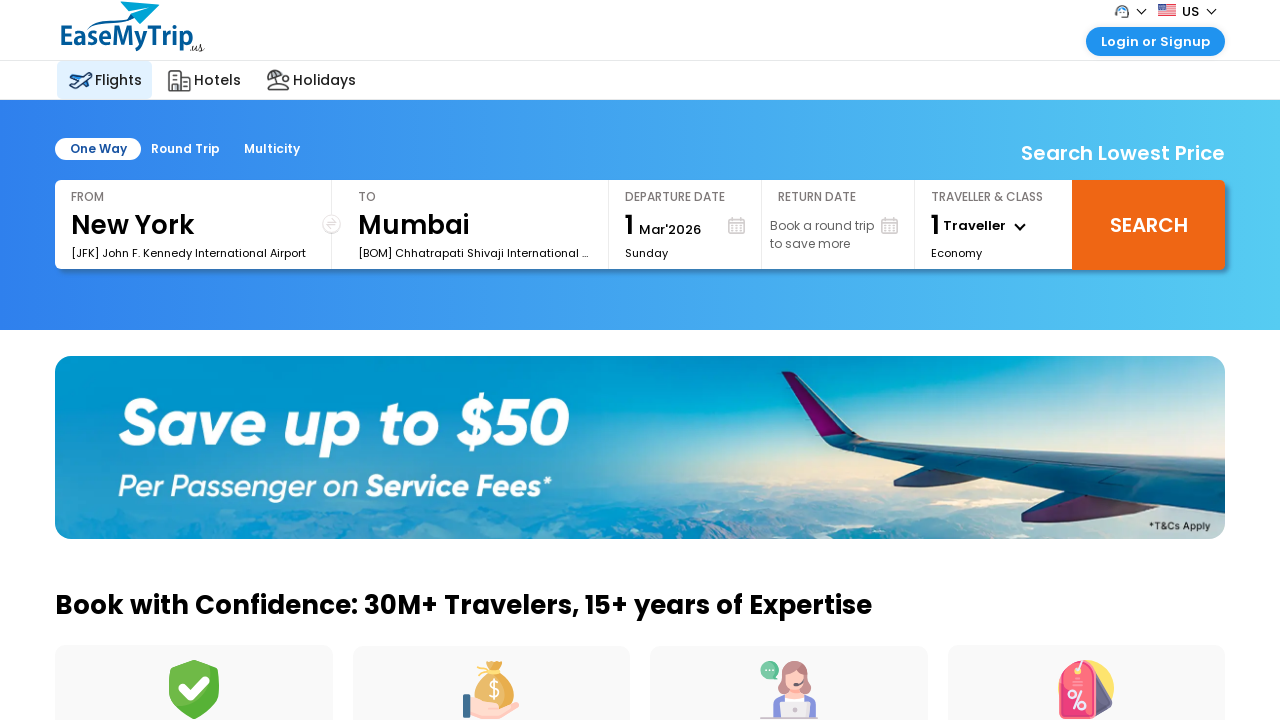

Clicked on the 'From' field to open flight search form at (193, 197) on #pff
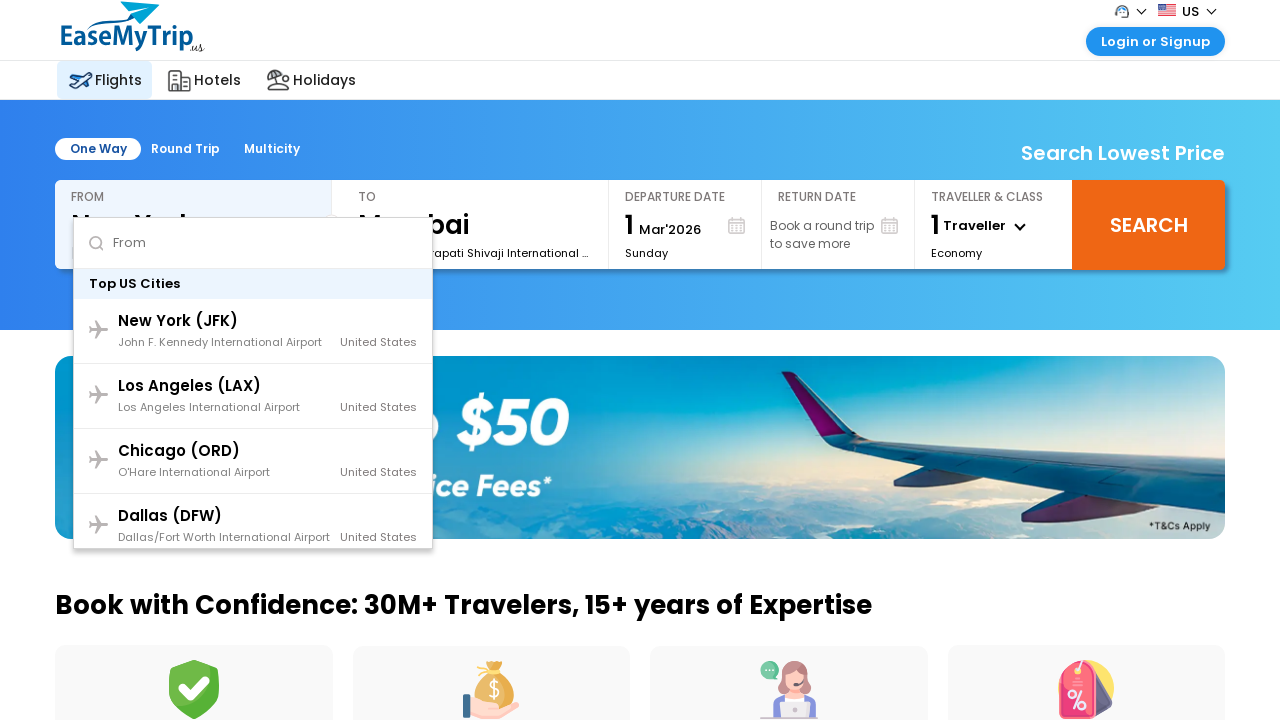

Entered 'Hyderabad' as the departure city on #a_FromSector_show
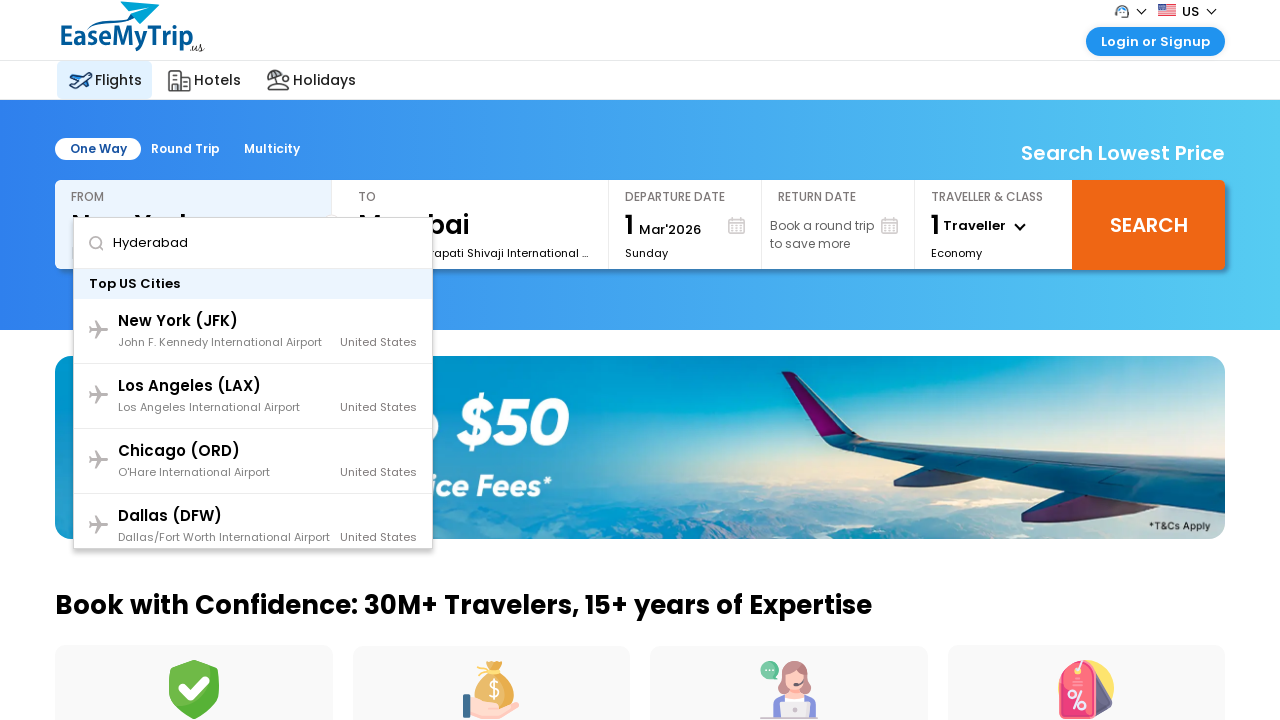

Autocomplete suggestions appeared
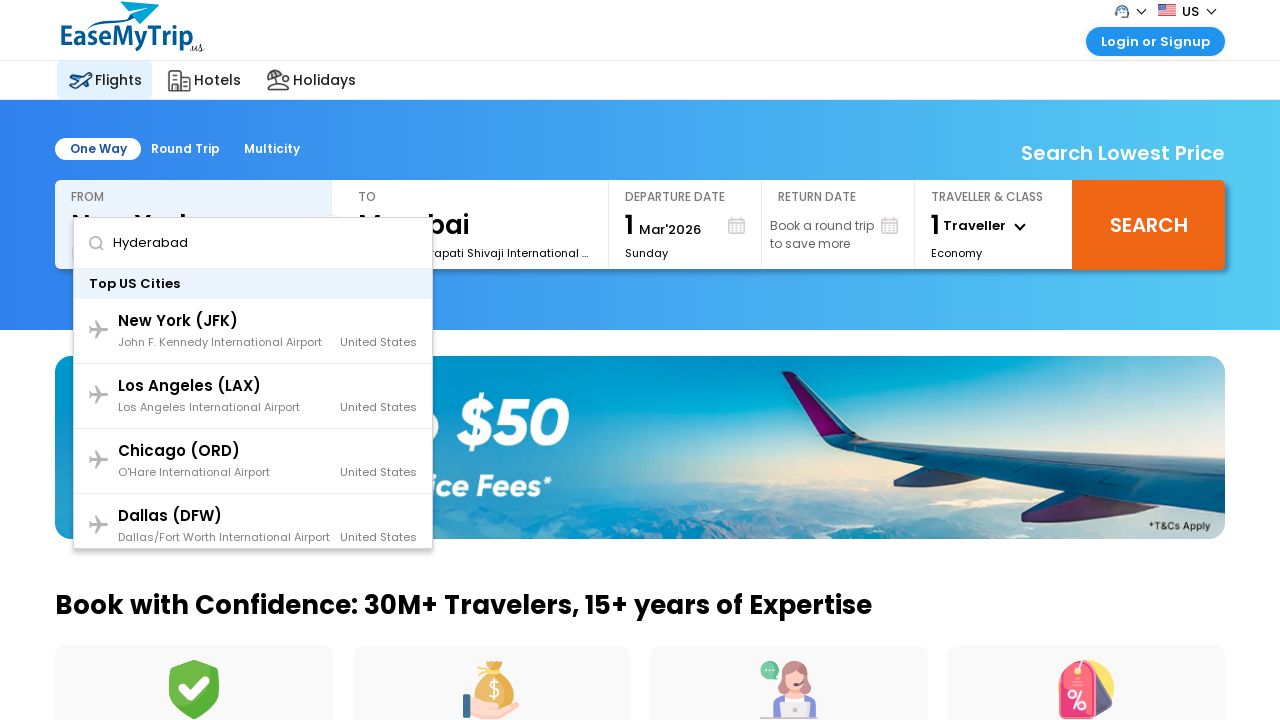

Retrieved all autocomplete suggestions for Hyderabad
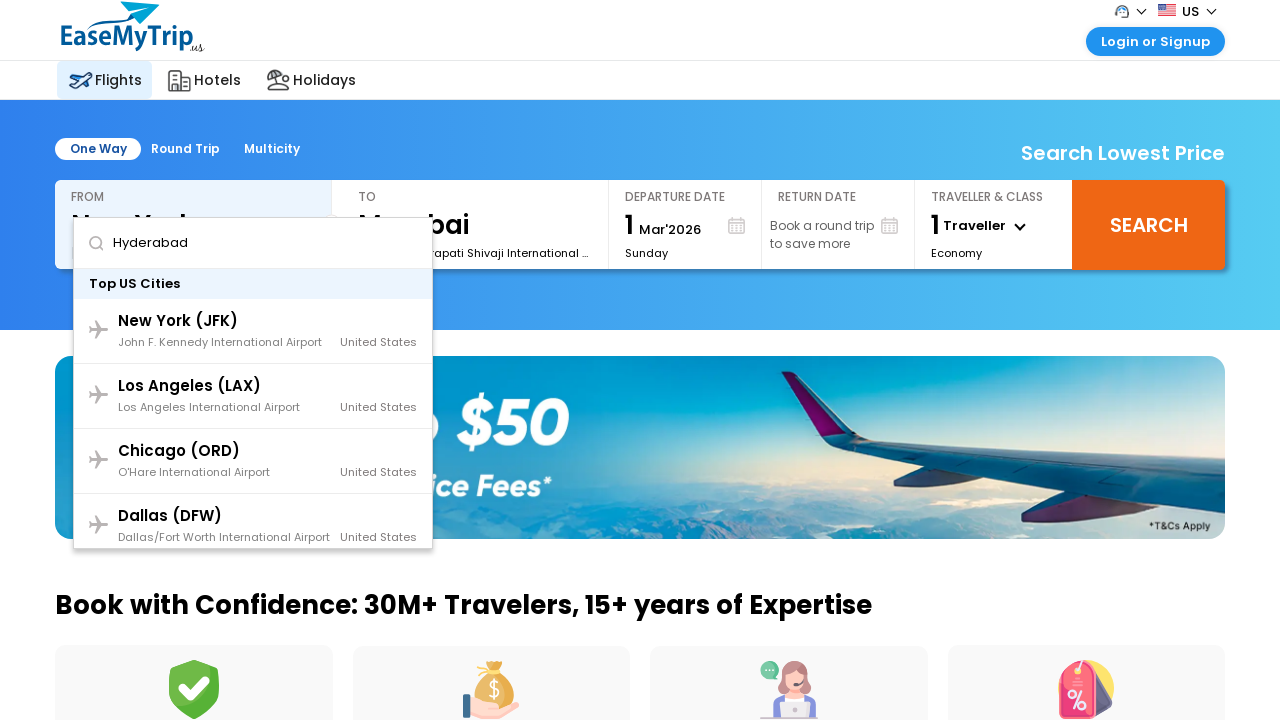

Clicked on the first autocomplete suggestion to select Hyderabad at (253, 332) on ul.ausuggest li >> nth=0
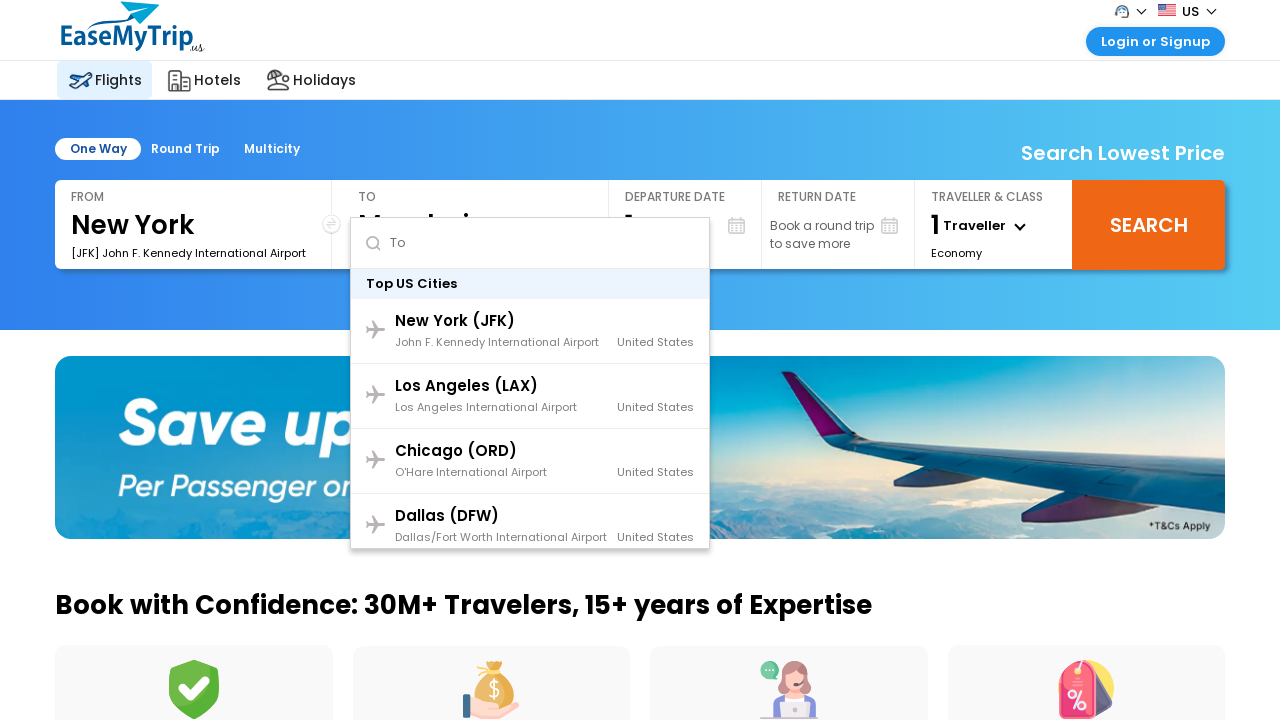

Waited for page to process the city selection
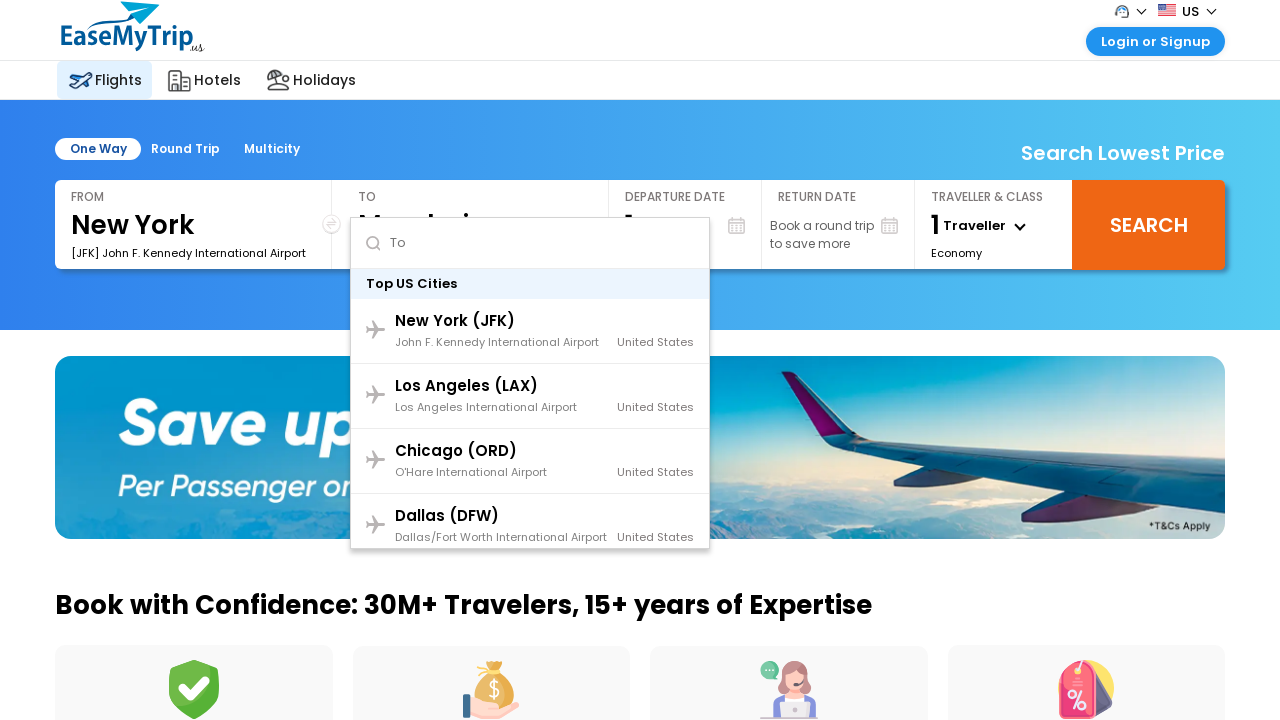

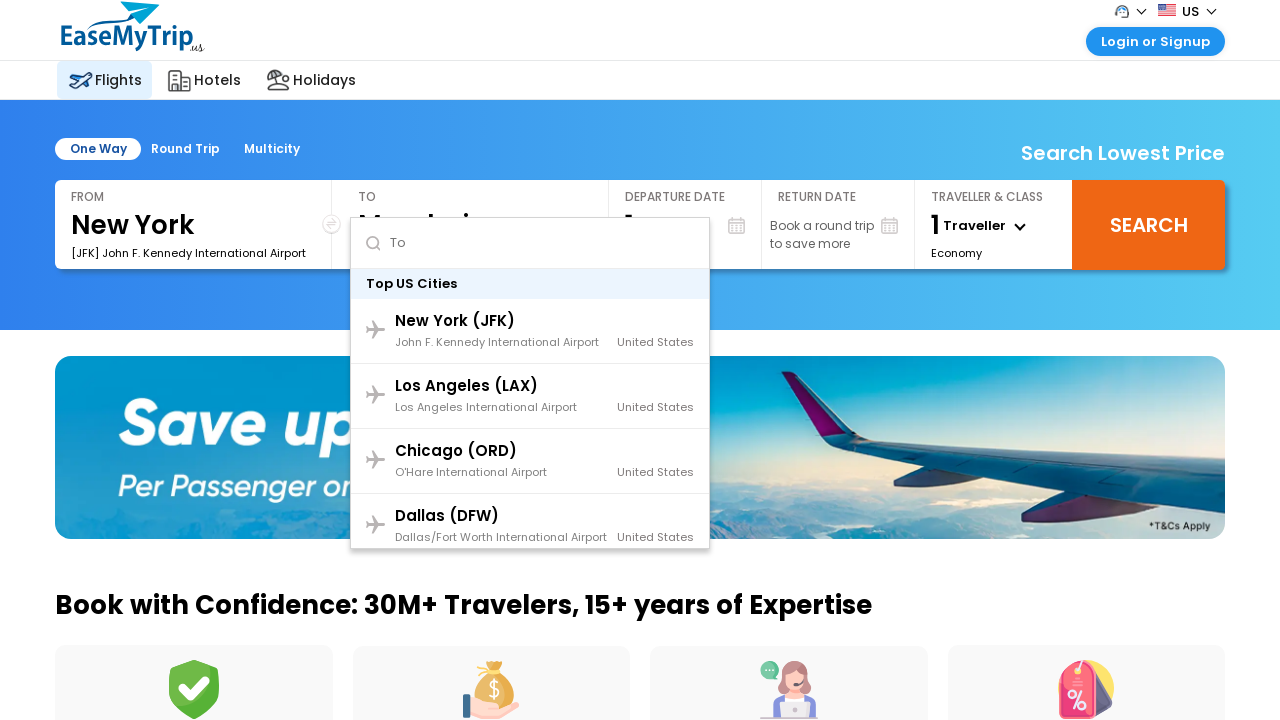